Tests browser confirm alert functionality by clicking a button that triggers a confirmation dialog, then dismissing the alert by clicking Cancel.

Starting URL: https://demoqa.com/alerts

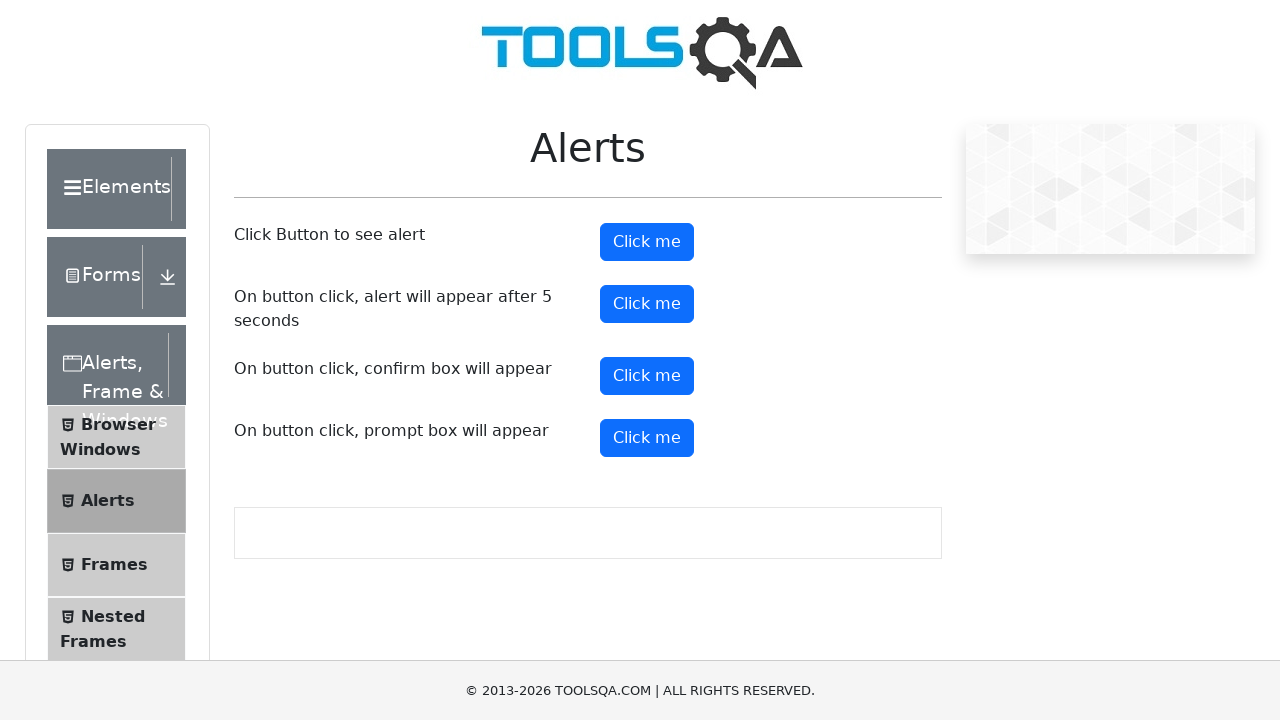

Set up dialog handler to dismiss confirm dialogs
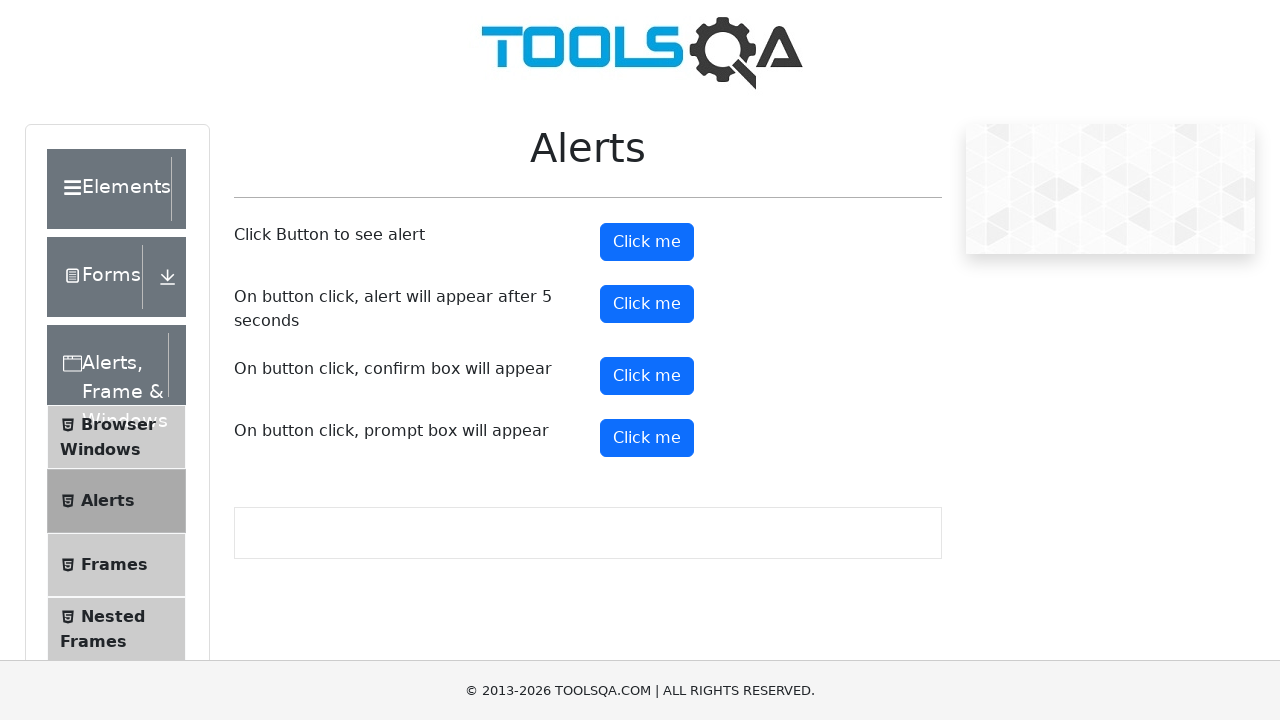

Clicked confirm button to trigger confirmation dialog at (647, 376) on #confirmButton
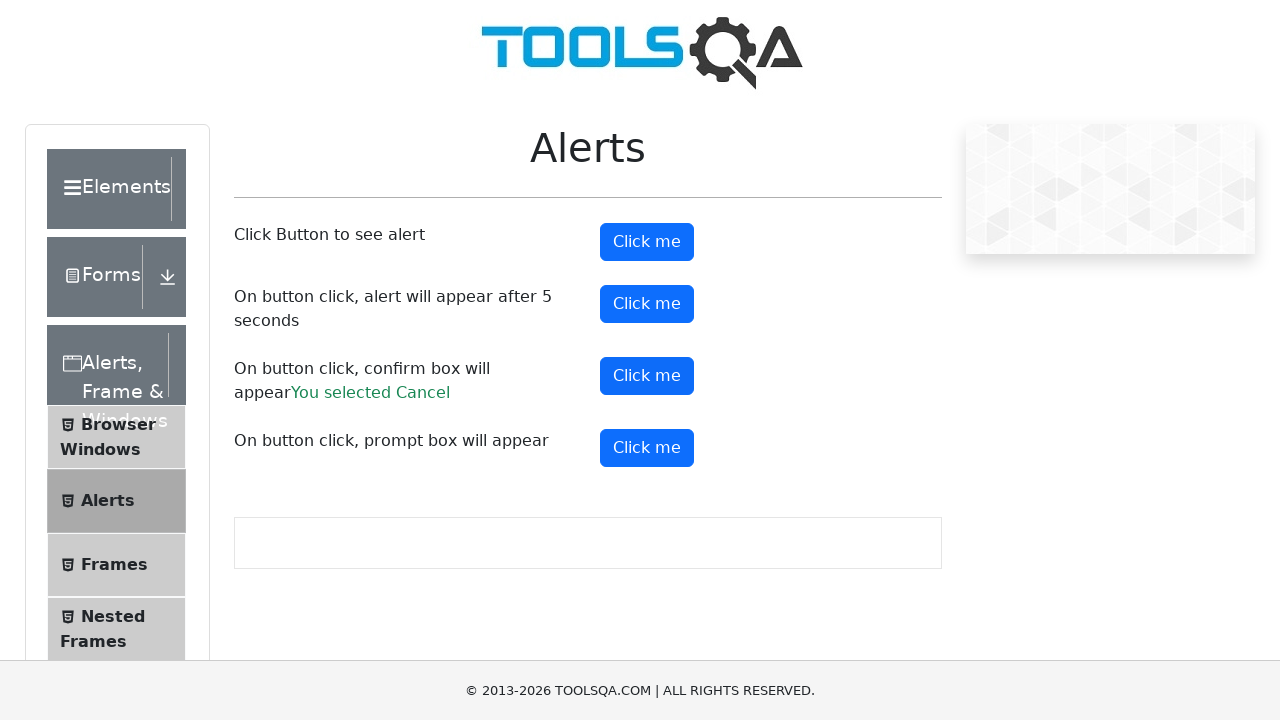

Waited for dialog interaction to complete
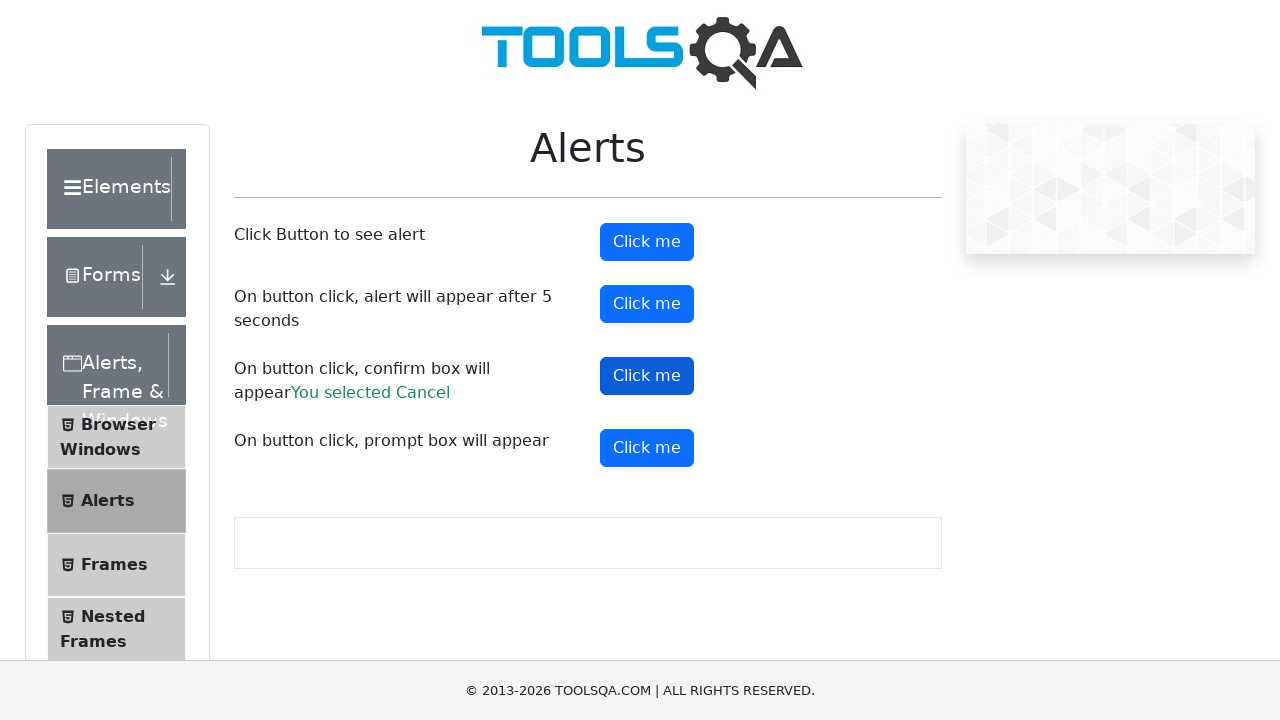

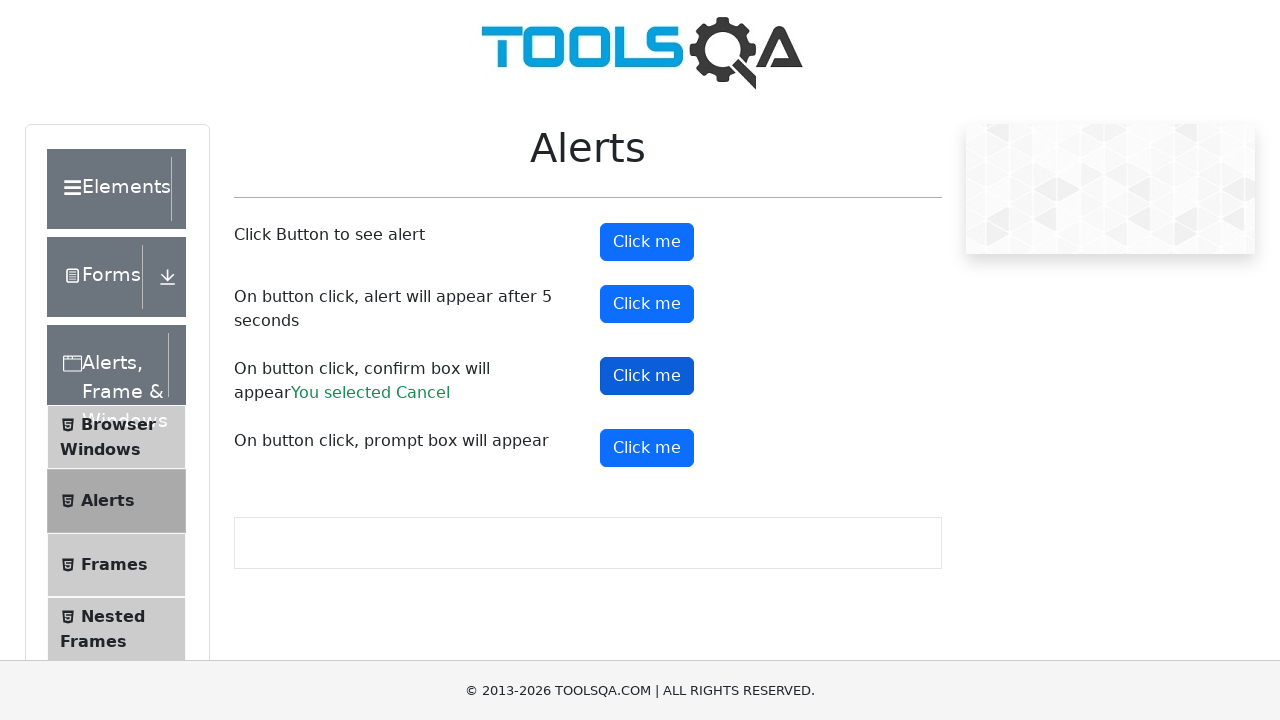